Tests a complete flight booking flow on blazedemo.com - selecting departure and destination cities, finding flights, choosing a flight, filling passenger information, and completing the purchase

Starting URL: https://blazedemo.com/index.php

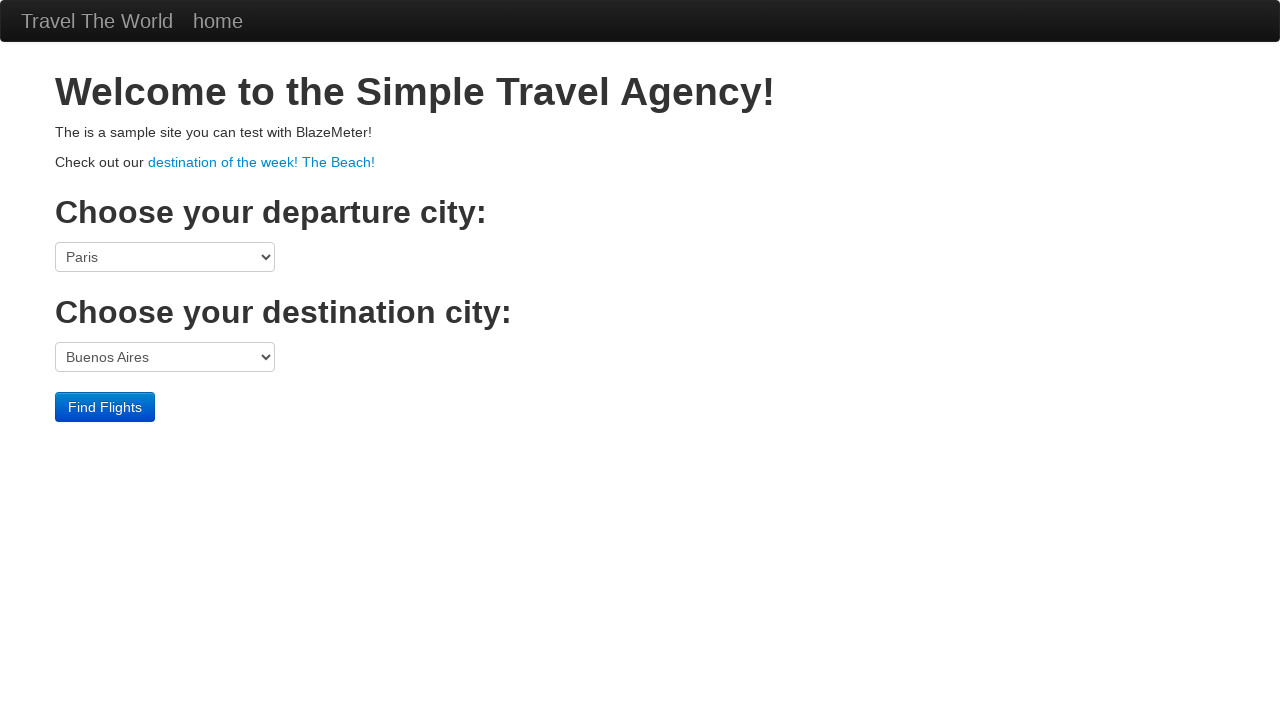

Selected Mexico City as departure city on select[name="fromPort"]
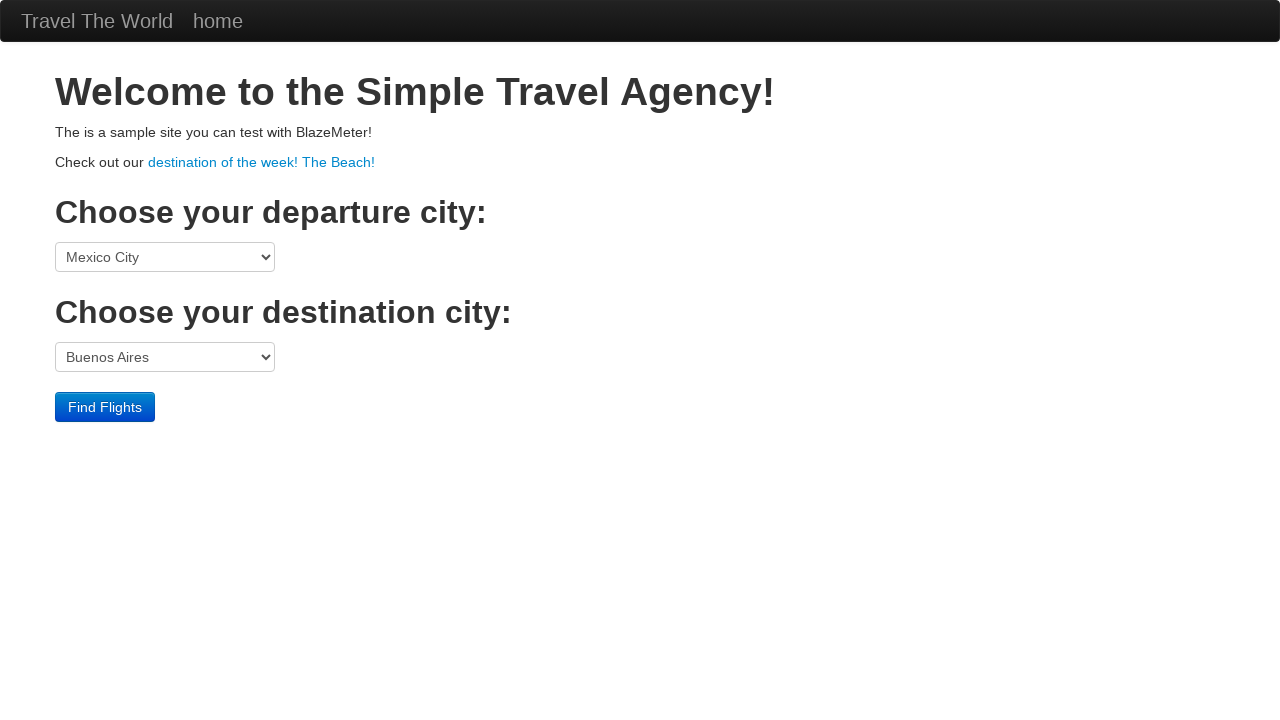

Selected London as destination city on select[name="toPort"]
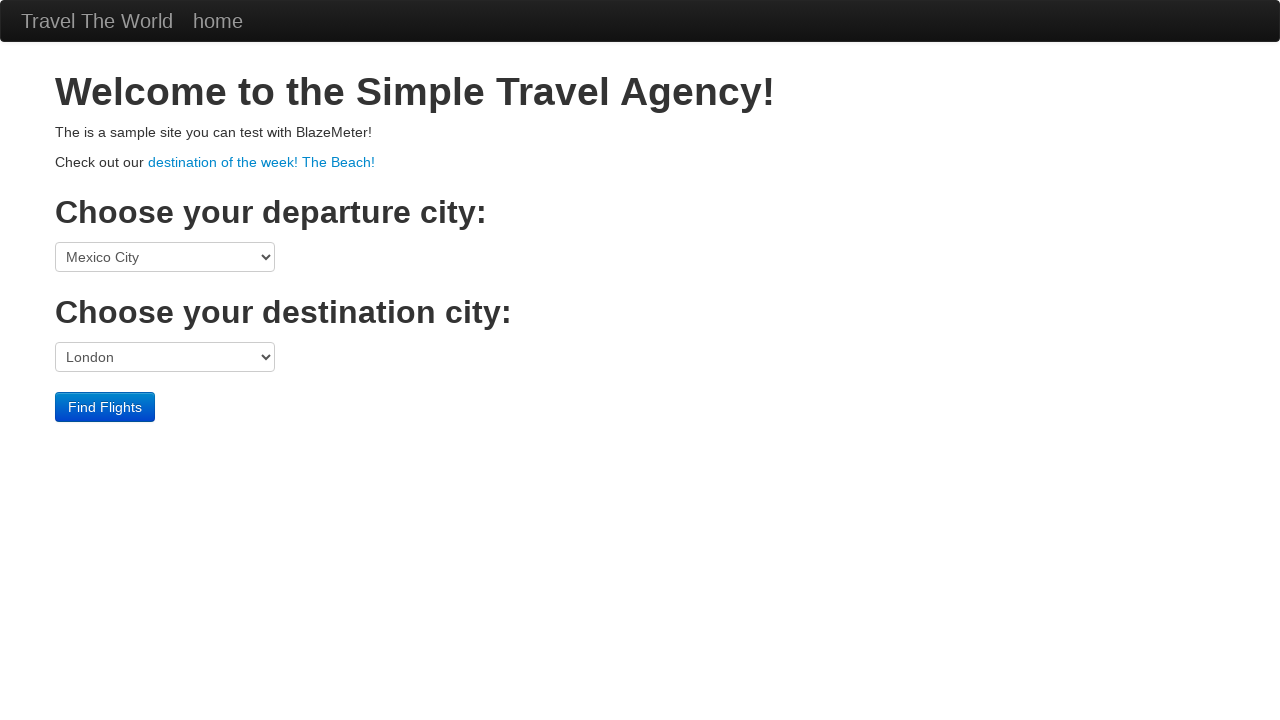

Clicked Find Flights button at (105, 407) on text=Find Flights
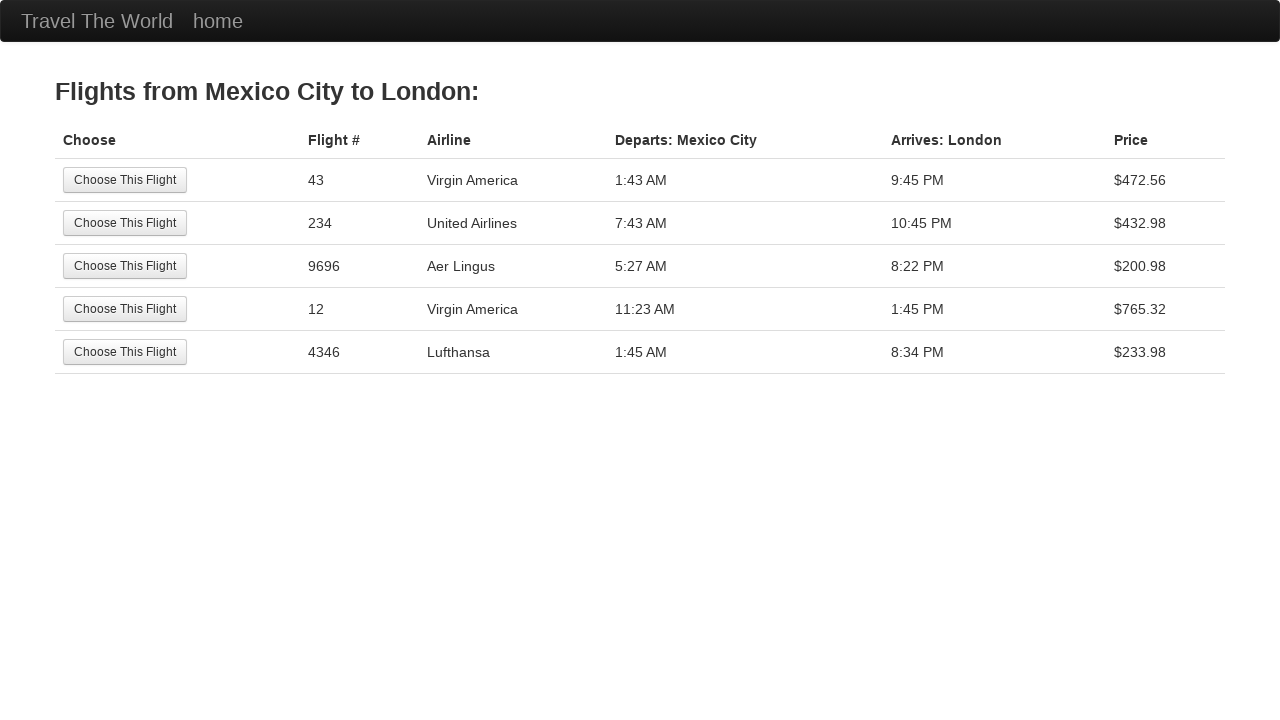

Navigated to reserve page
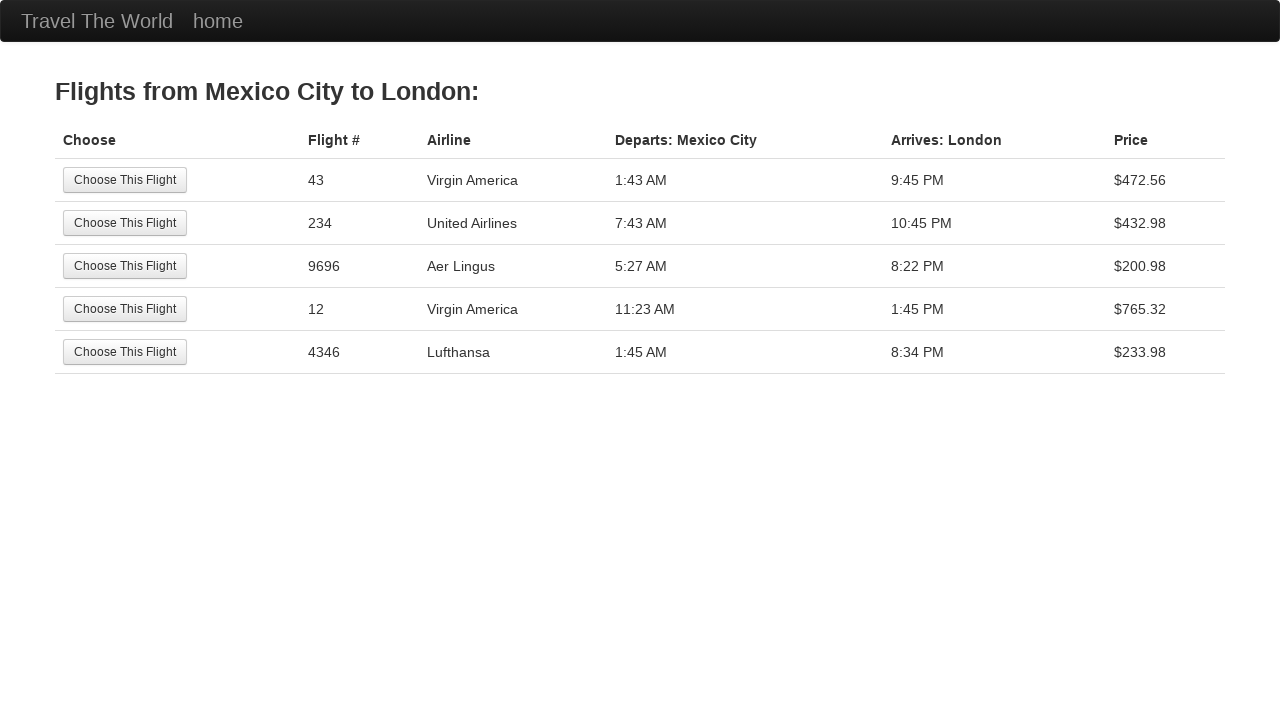

Selected a flight from the available options at (125, 180) on text=Choose This Flight
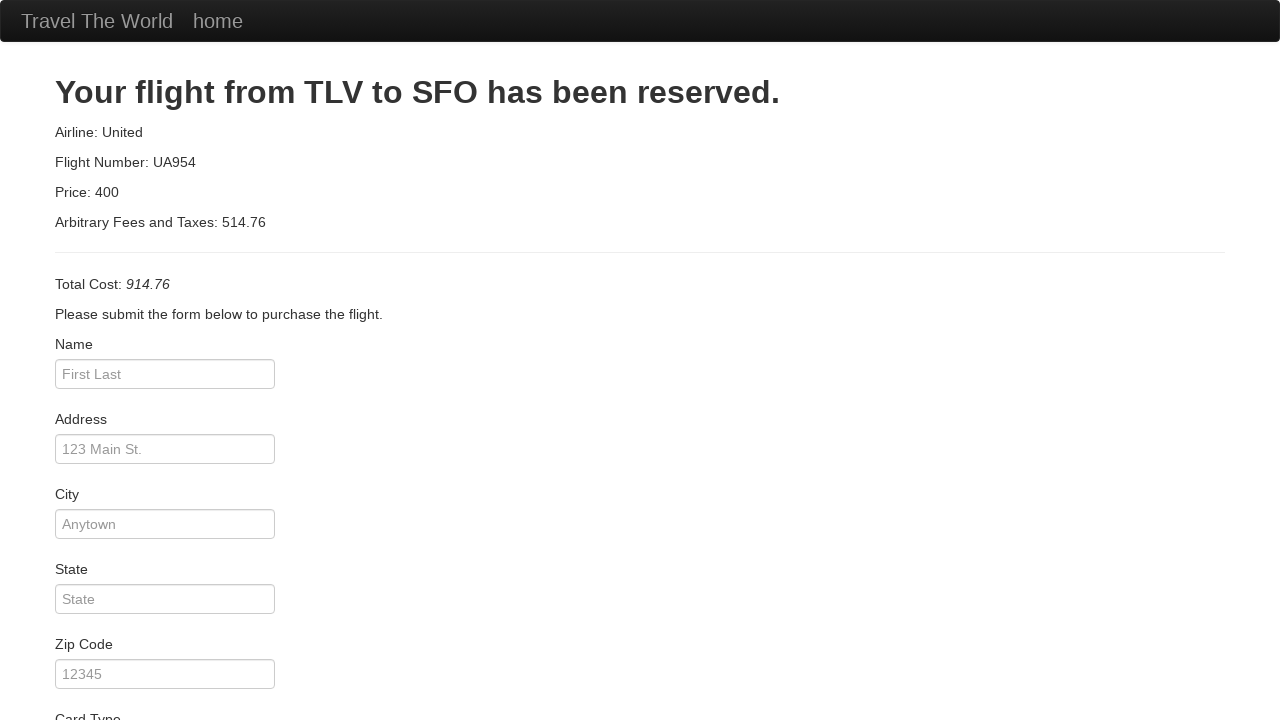

Navigated to purchase page
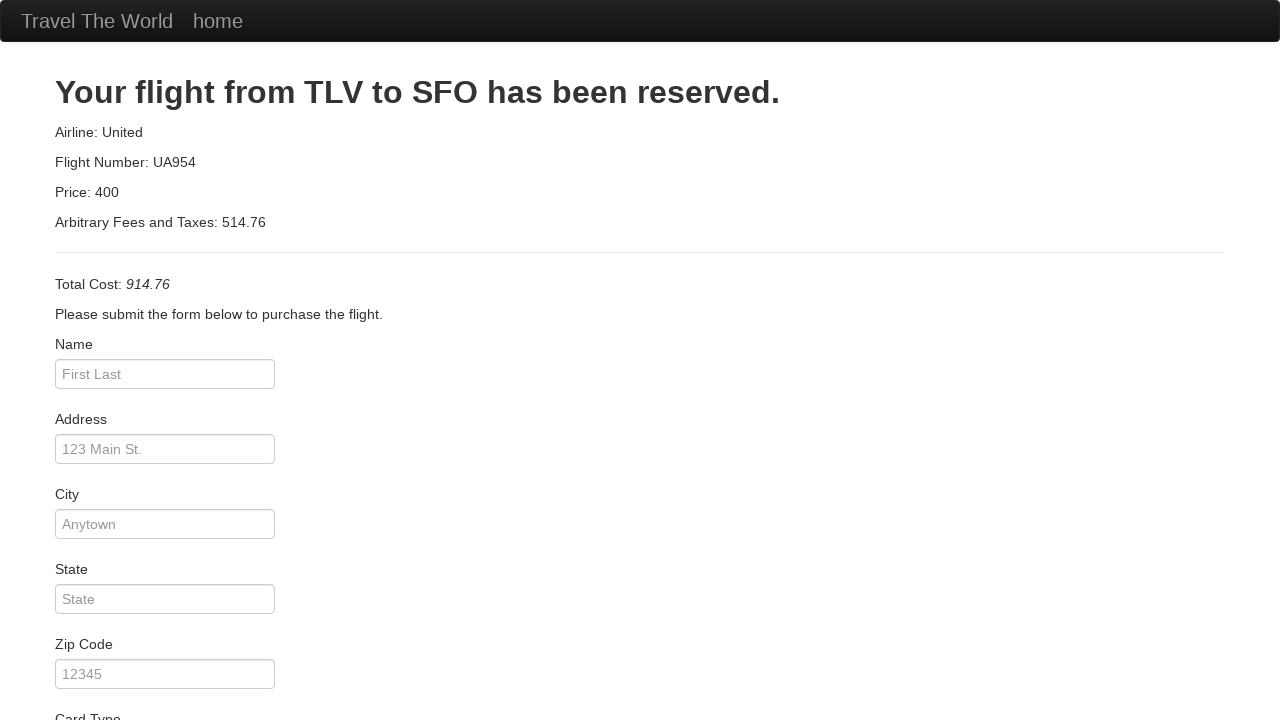

Clicked on passenger name field at (165, 374) on [placeholder="First Last"]
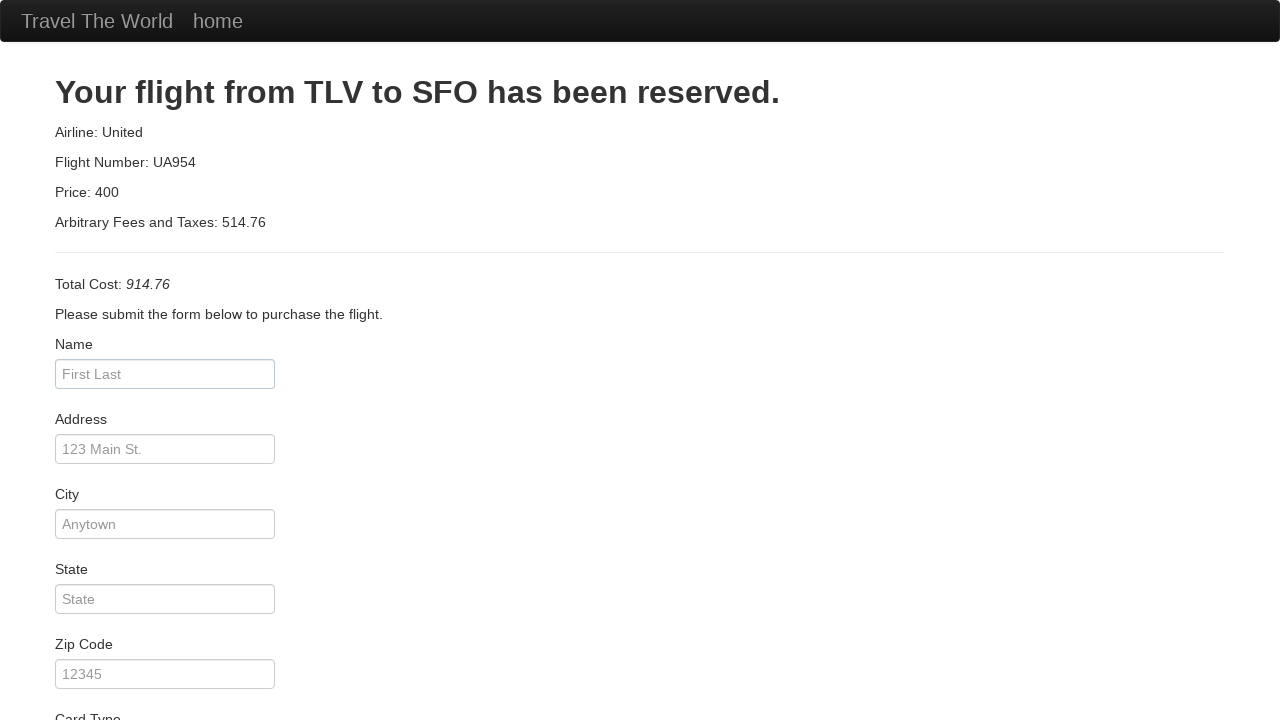

Entered passenger name 'Maria Rodriguez' on [placeholder="First Last"]
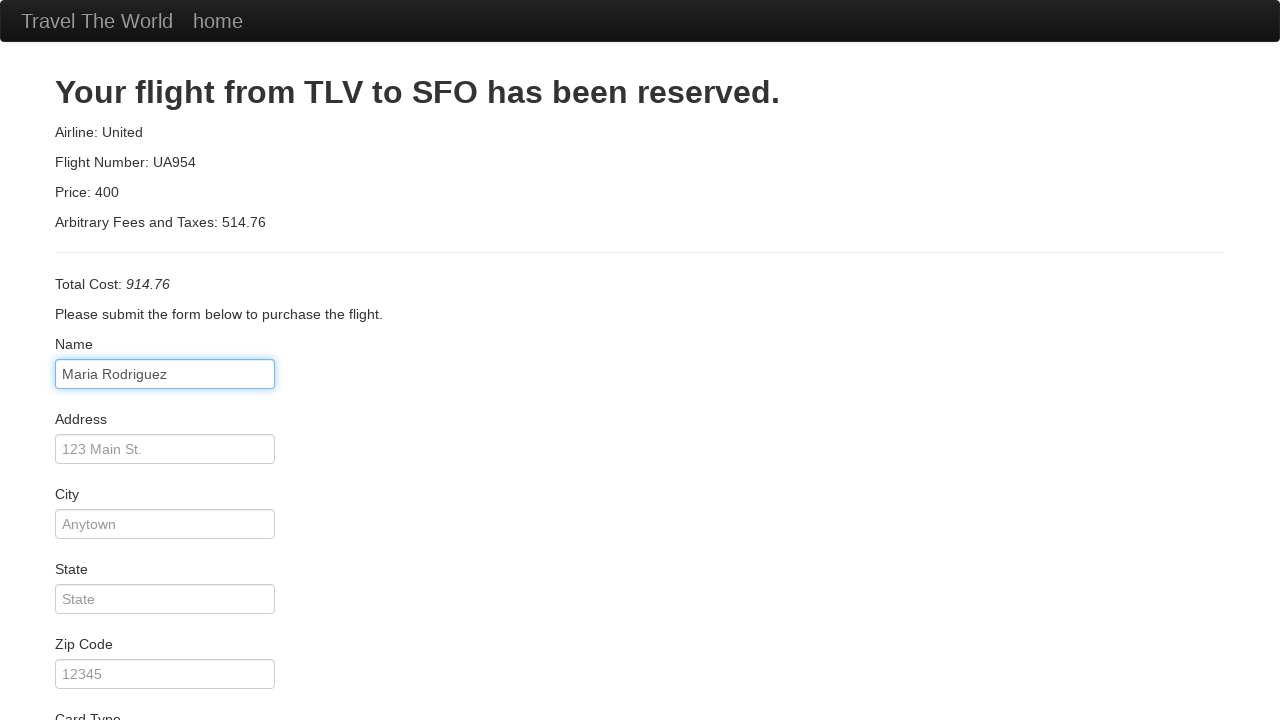

Entered address 'Calle Principal 456' on [placeholder="123 Main St."]
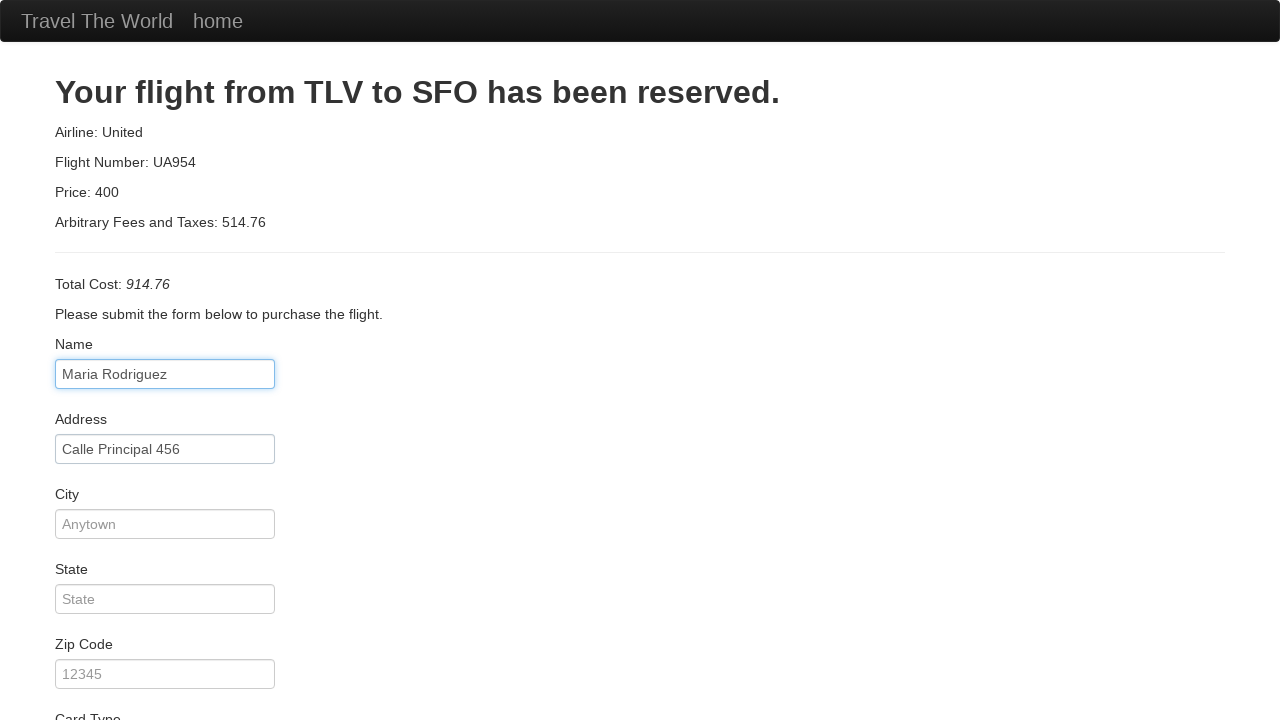

Entered city 'Madrid' on [placeholder="Anytown"]
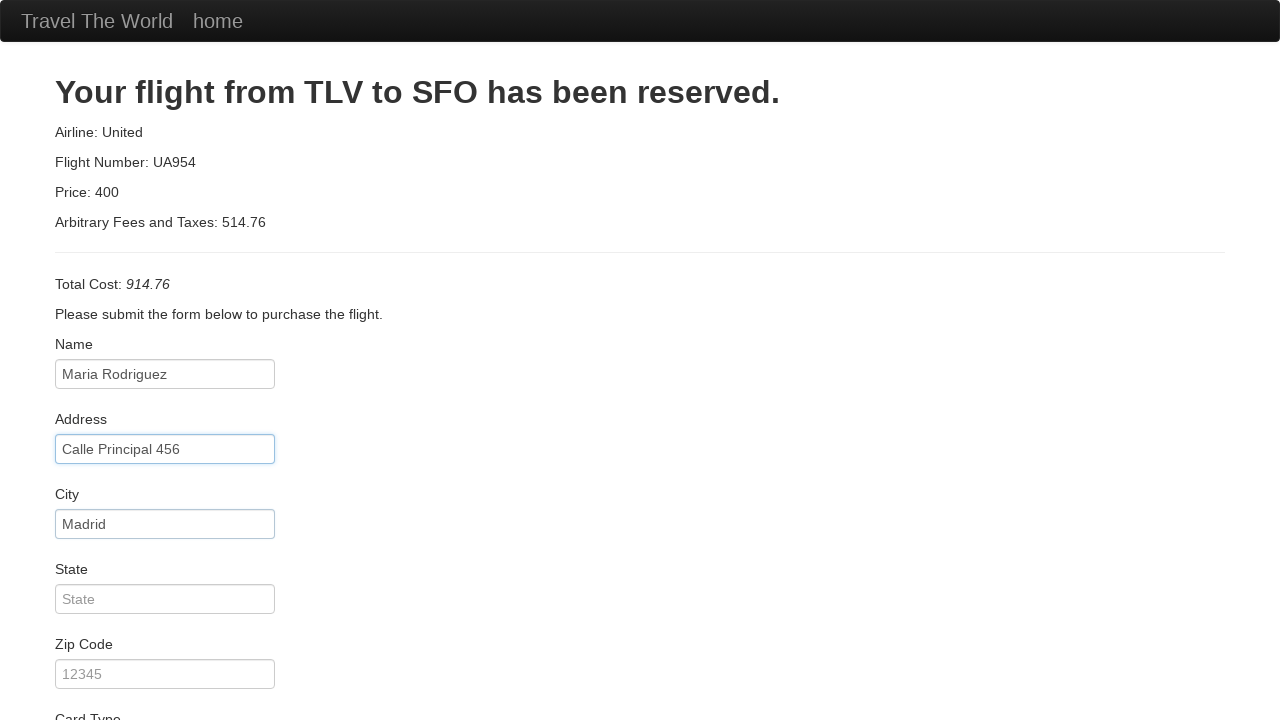

Entered state 'Community of Madrid' on [placeholder="State"]
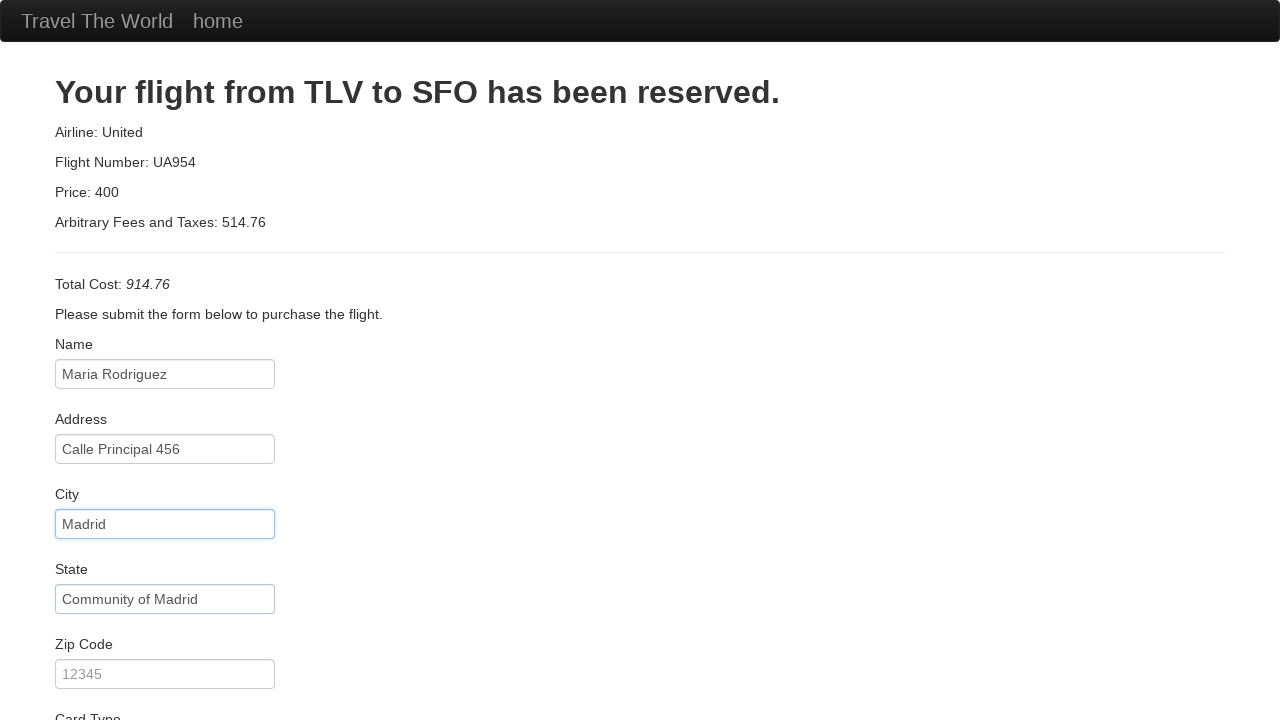

Entered zip code '28001' on [placeholder="12345"]
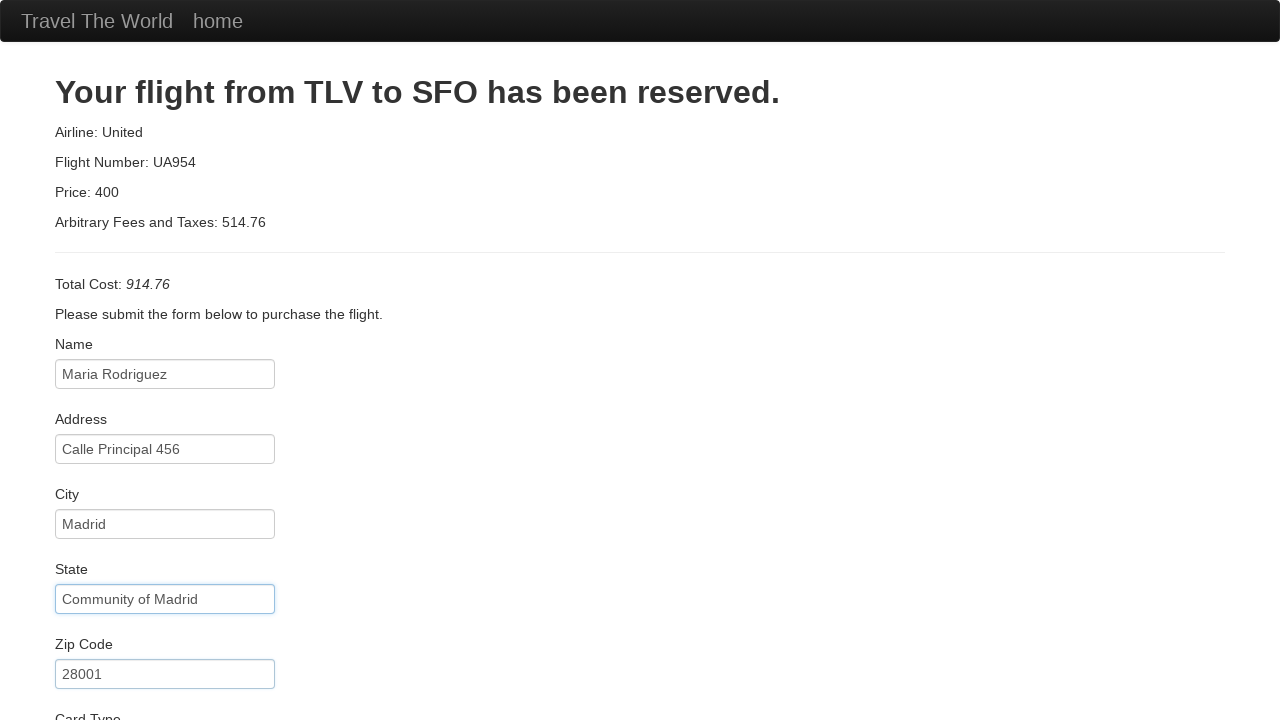

Entered credit card number on [placeholder="Credit Card Number"]
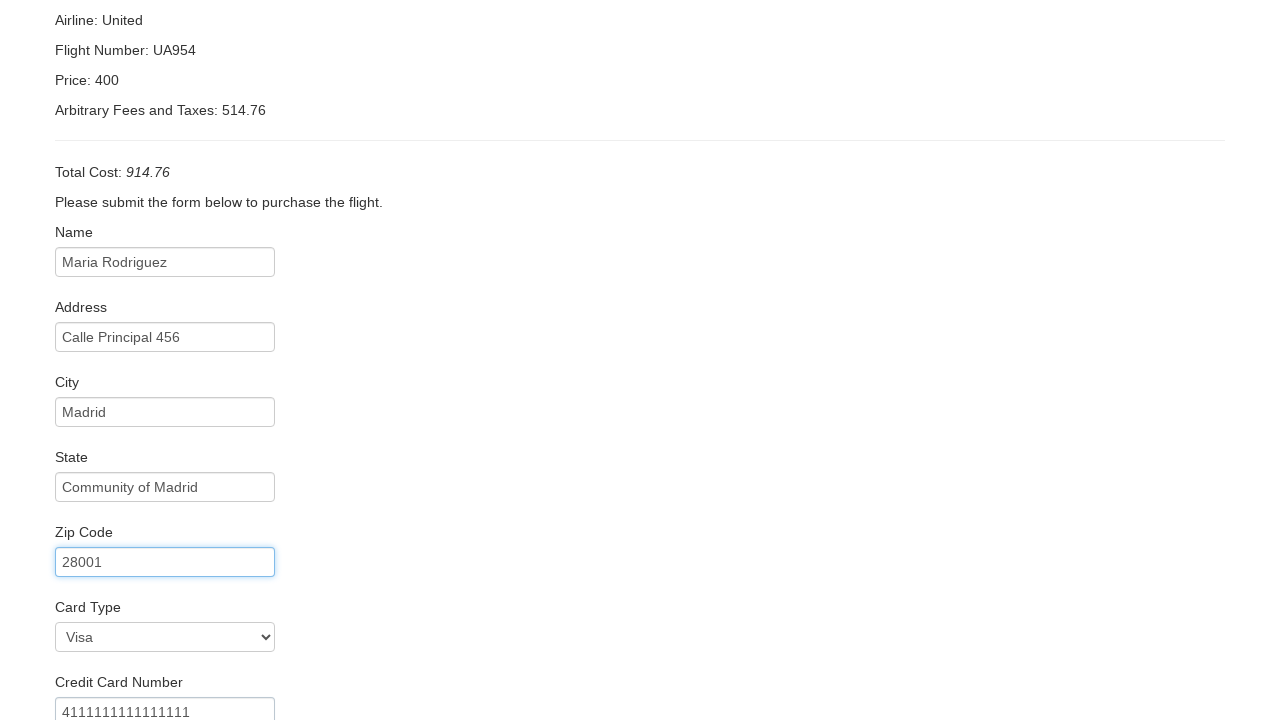

Entered name on card 'Maria Rodriguez' on [placeholder="John Smith"]
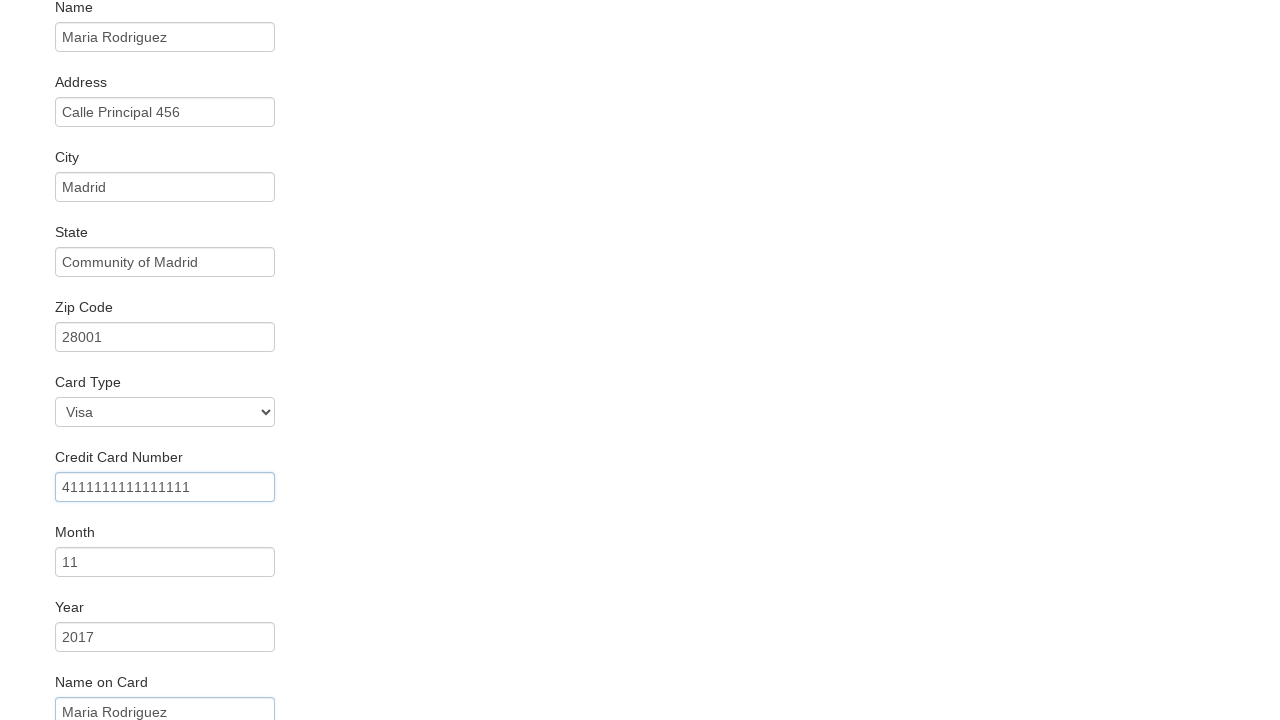

Clicked Purchase Flight button to complete booking at (118, 685) on text=Purchase Flight
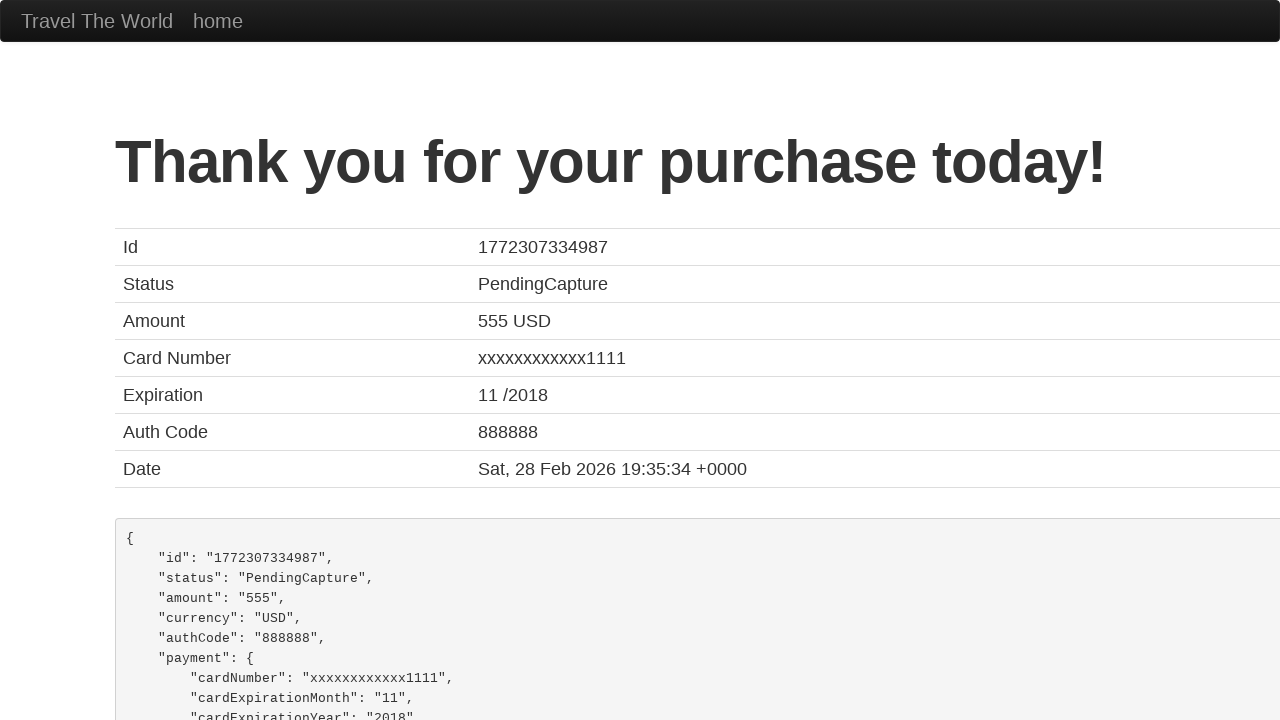

Flight booking confirmed - navigated to confirmation page
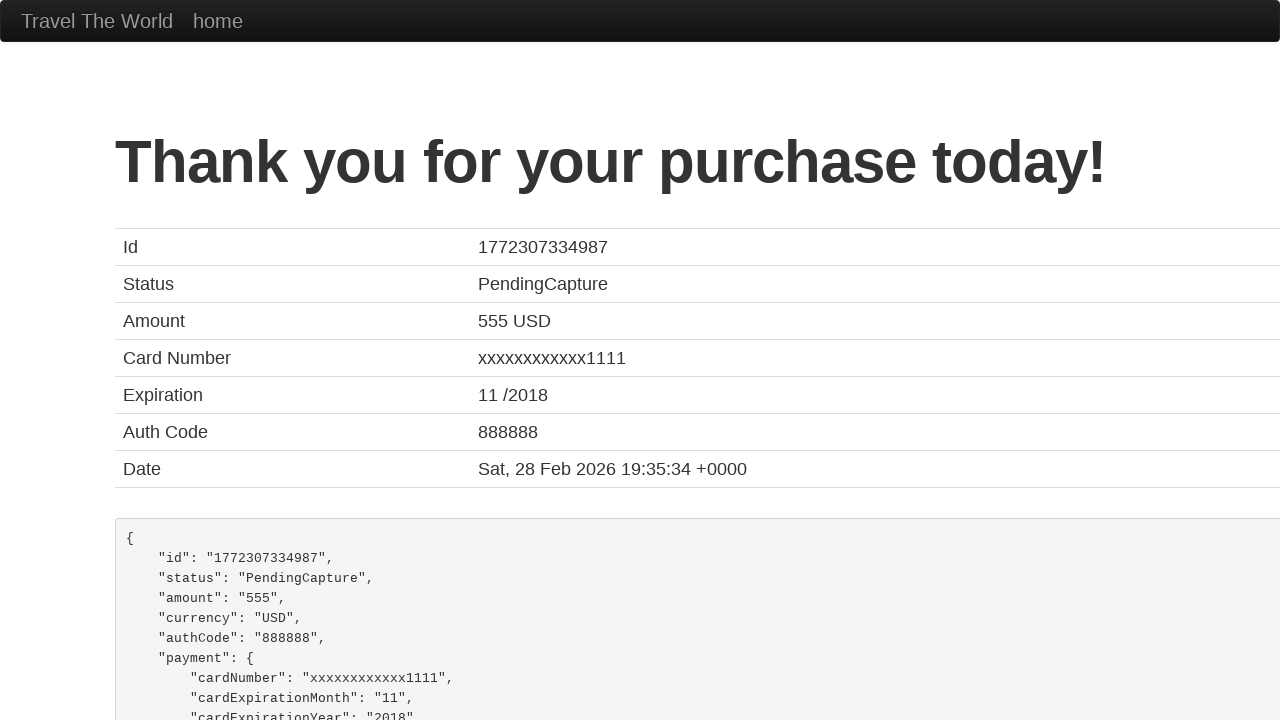

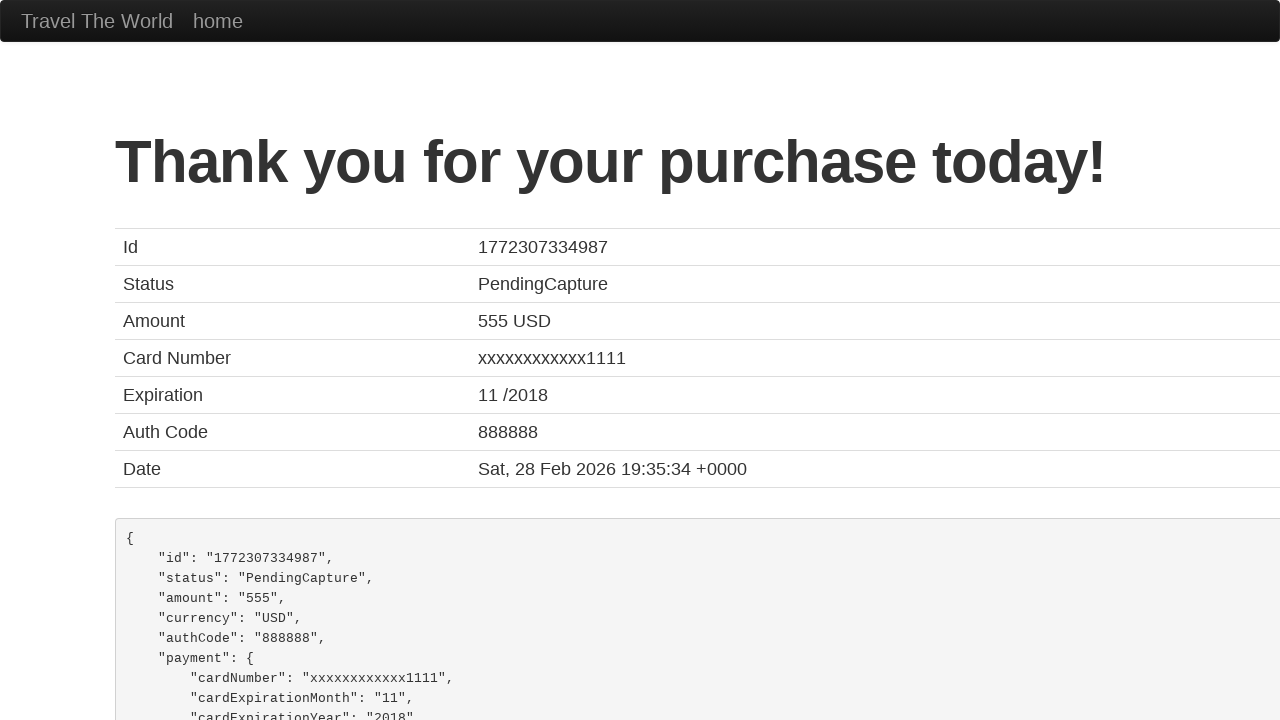